Tests window handling functionality by opening a new window, switching to it to fill an email field, then switching back to the parent window

Starting URL: https://www.leafground.com/window.xhtml

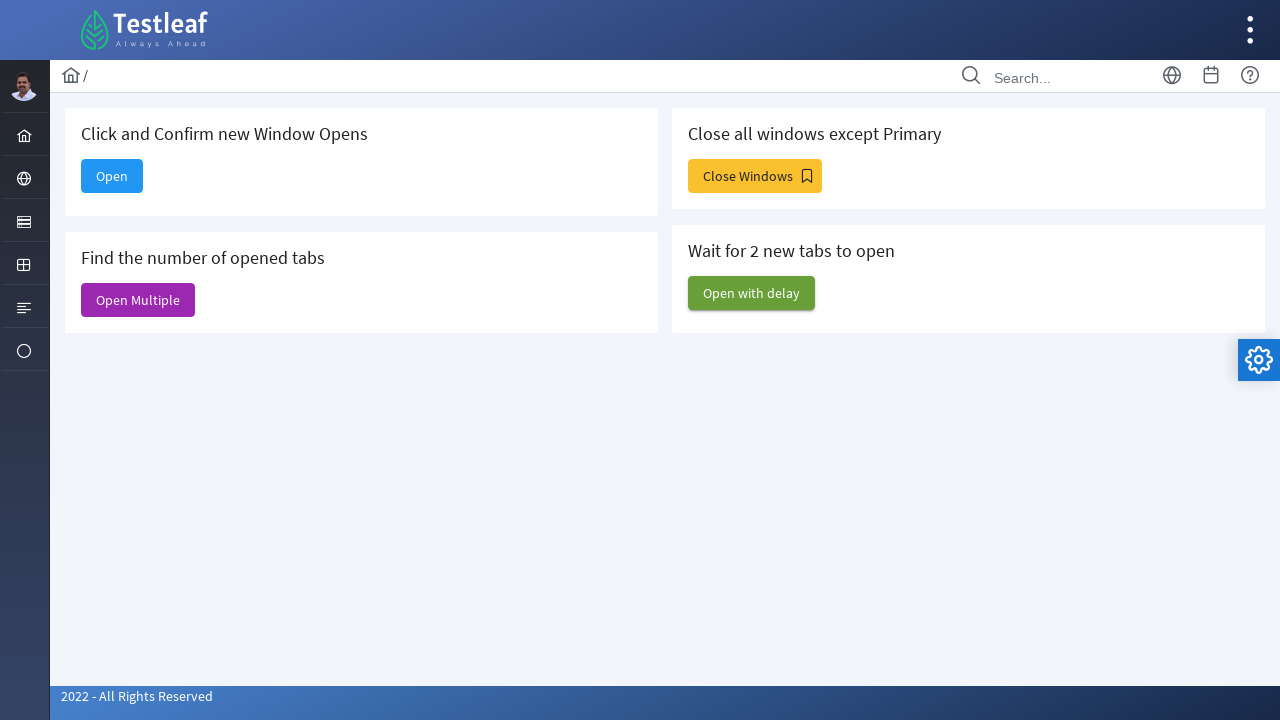

Stored reference to parent window
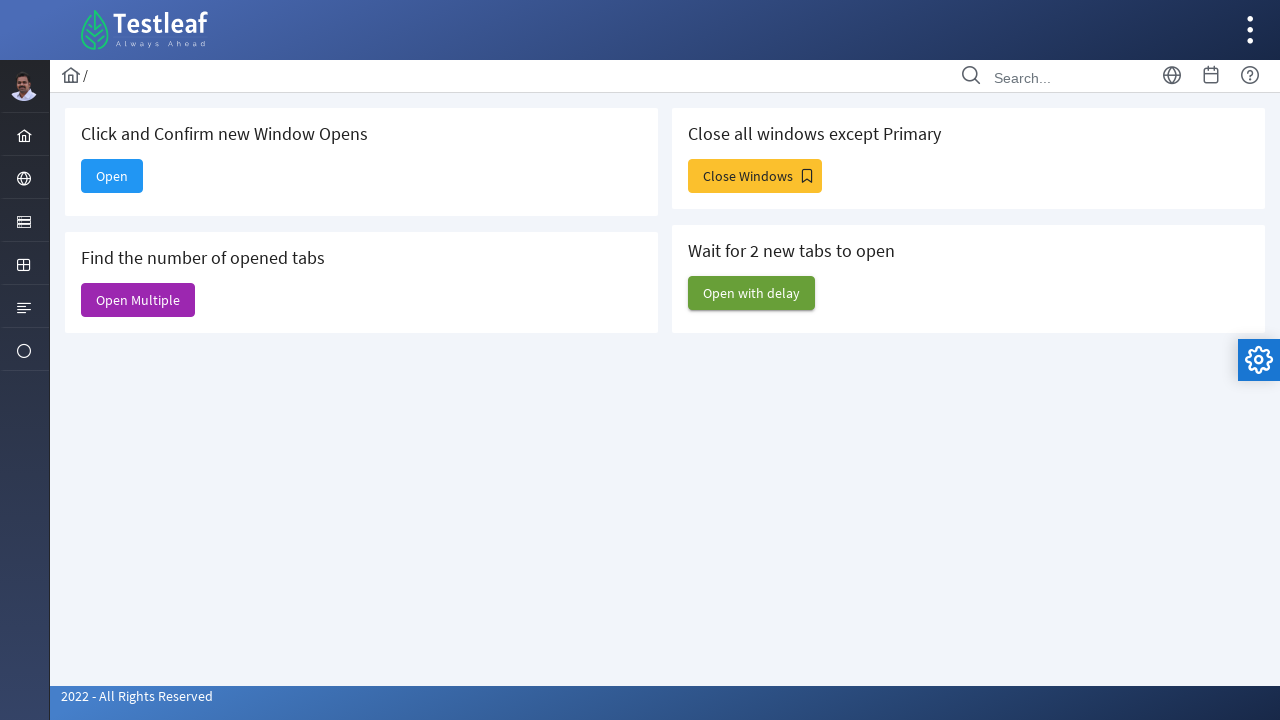

Clicked button to open new window at (112, 176) on button[id="j_idt88:new"]
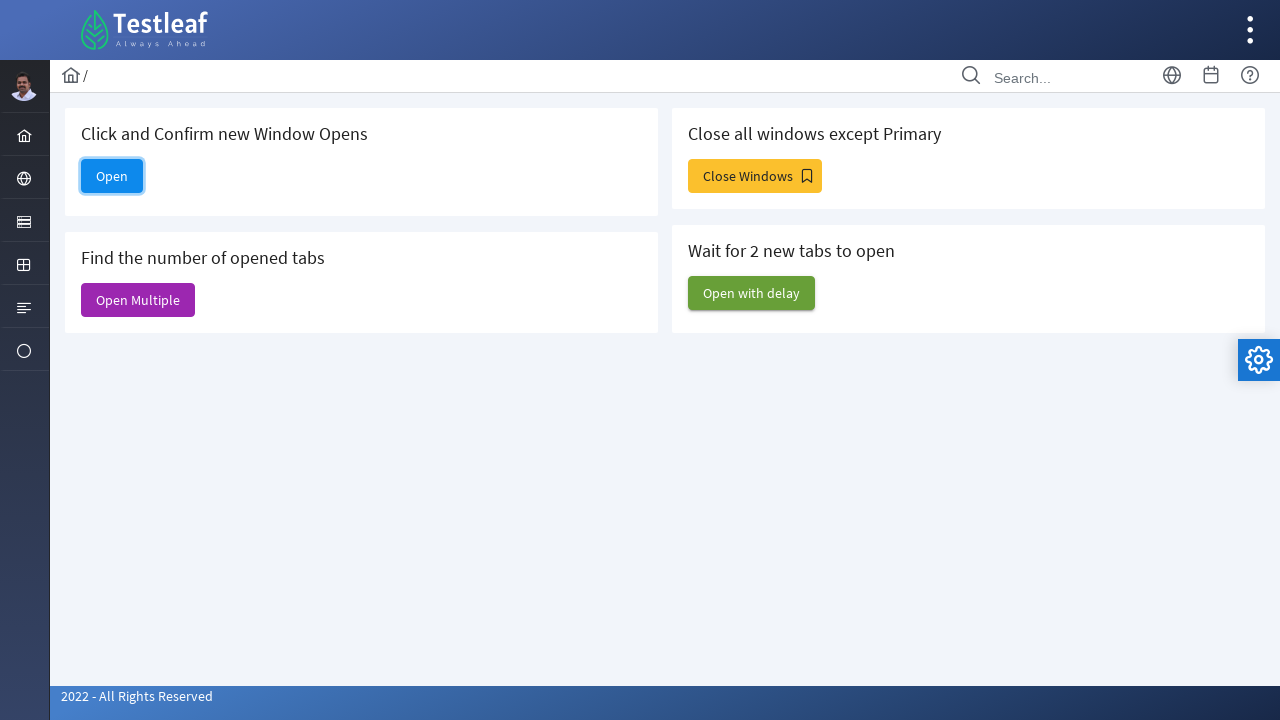

New window opened and captured
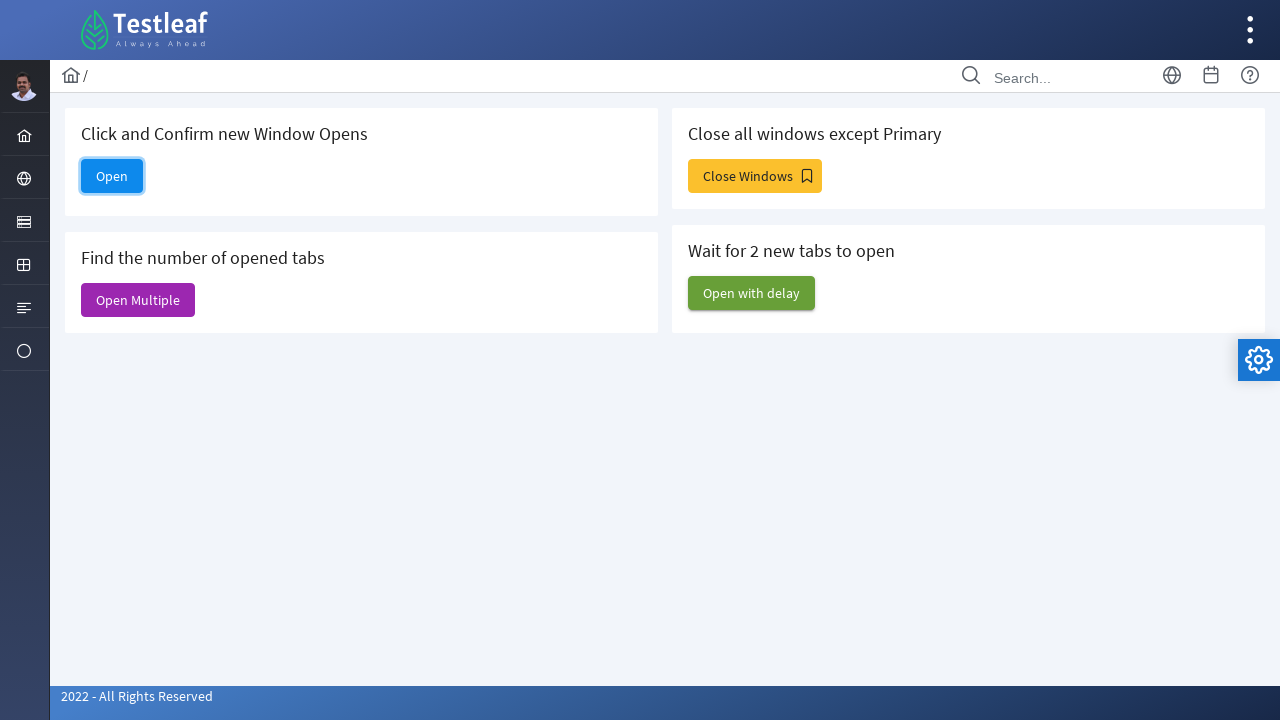

Filled email field in new window with 'testuser123@example.com' on input[placeholder="E-mail Address"]
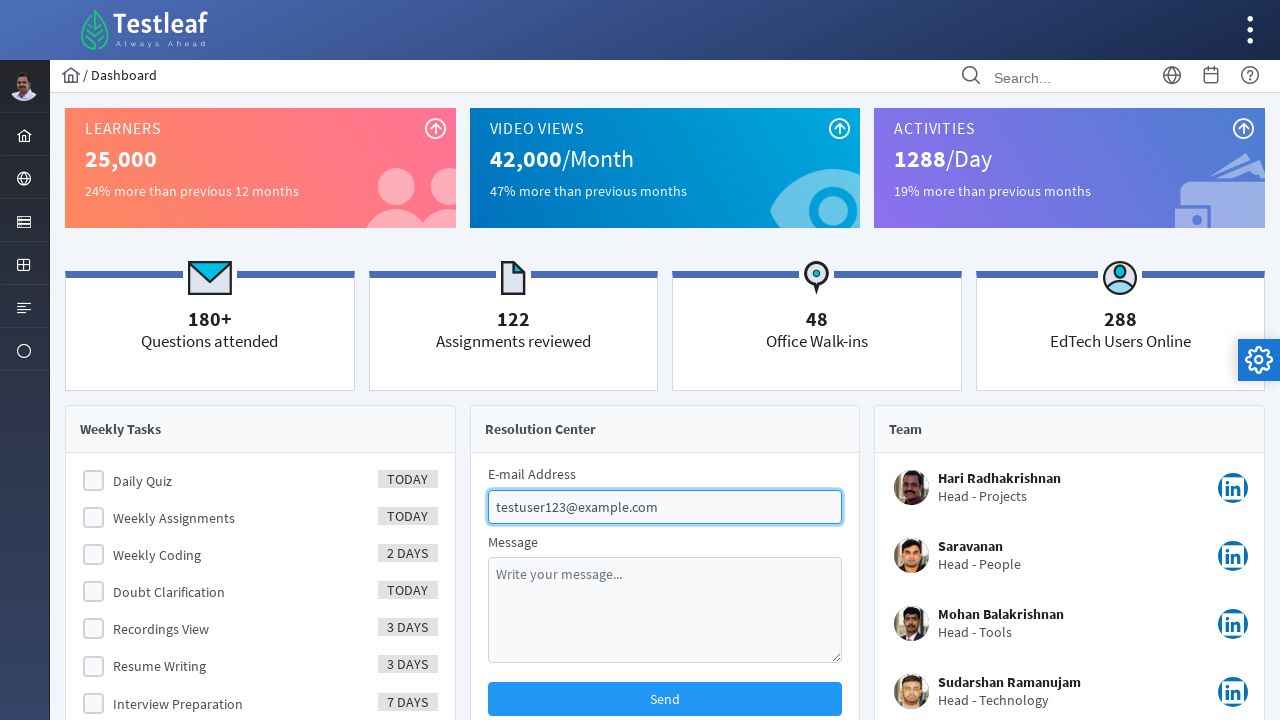

Pressed Enter to submit email in new window on input[placeholder="E-mail Address"]
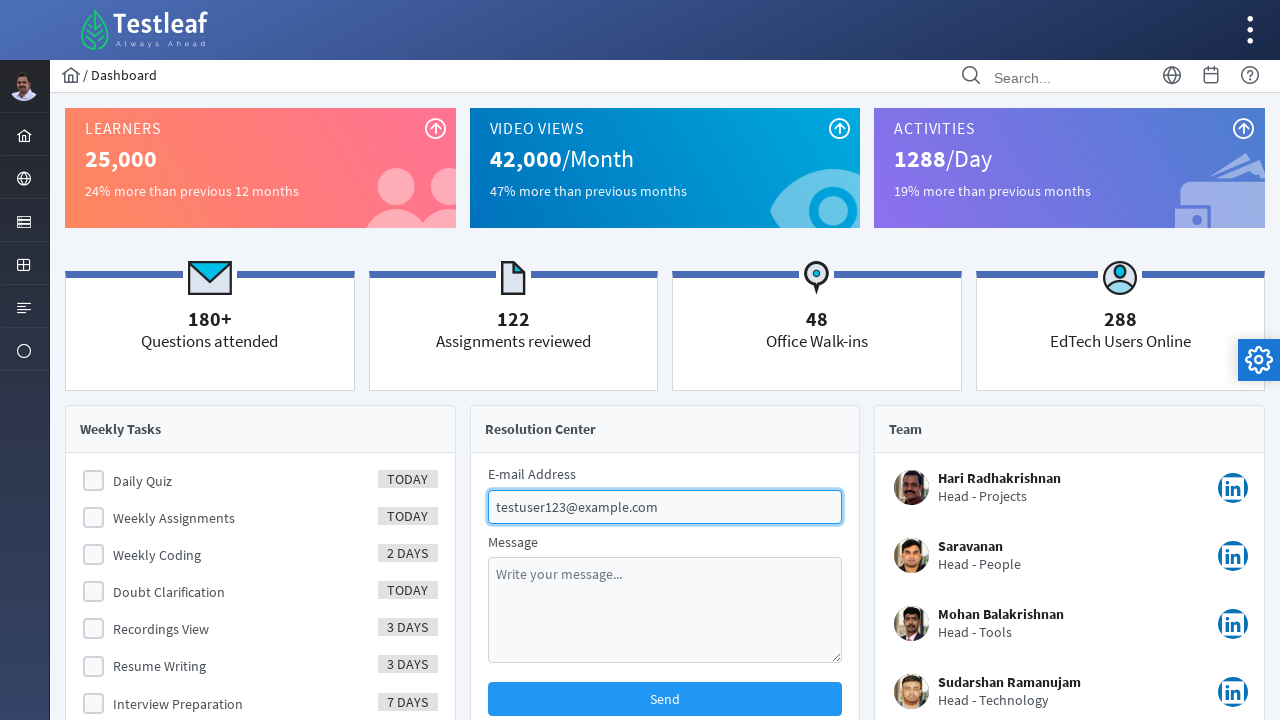

Parent window remains accessible without explicit switch
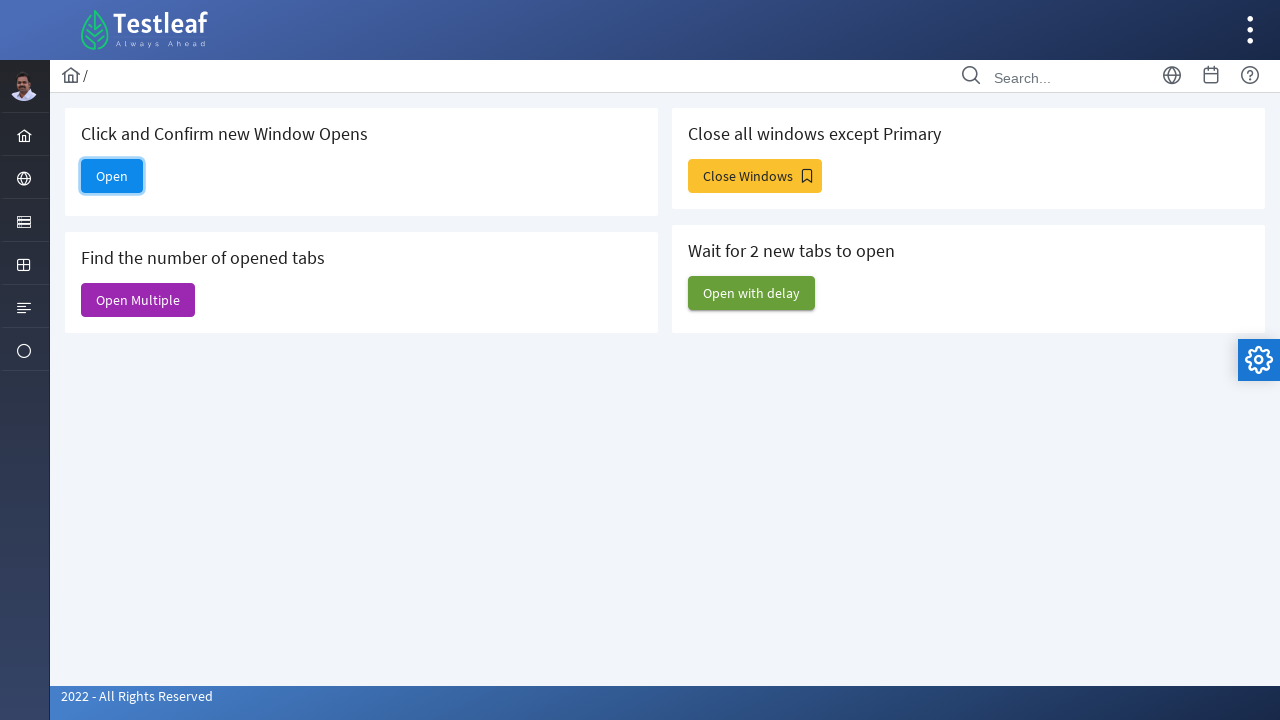

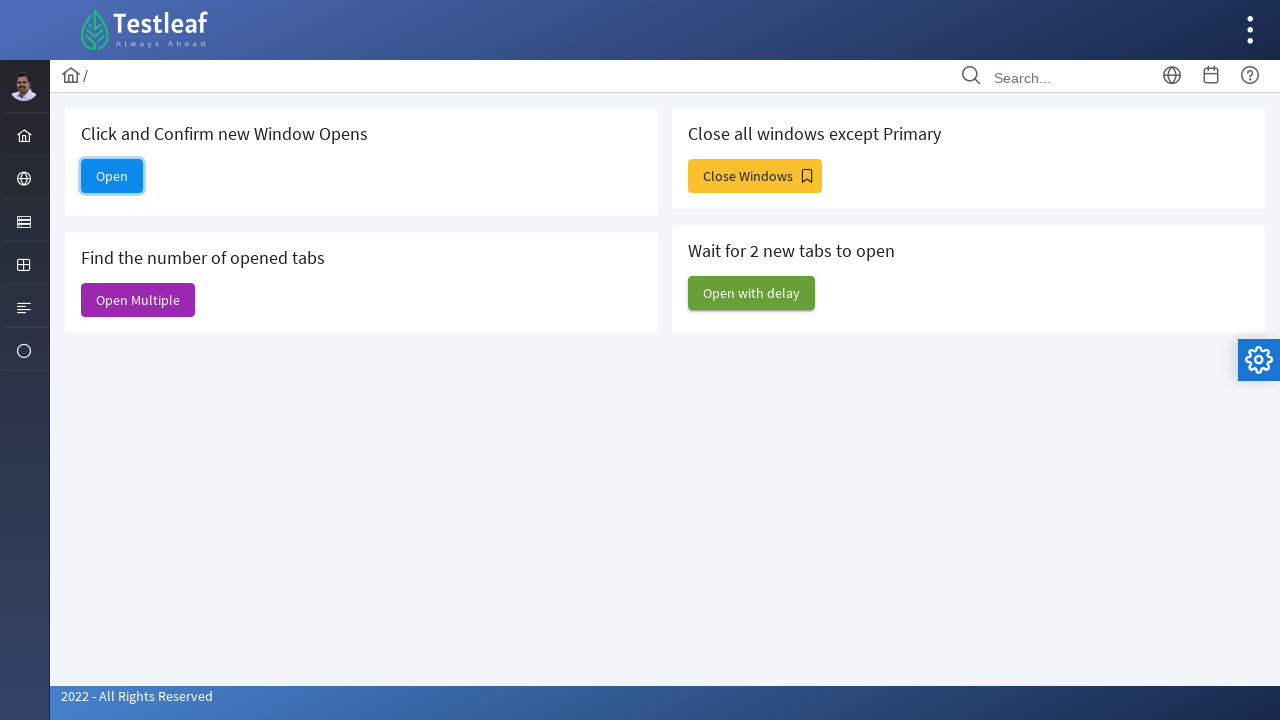